Verifies that the company branding logo is displayed on the OrangeHRM login page

Starting URL: https://opensource-demo.orangehrmlive.com/web/index.php/auth/login

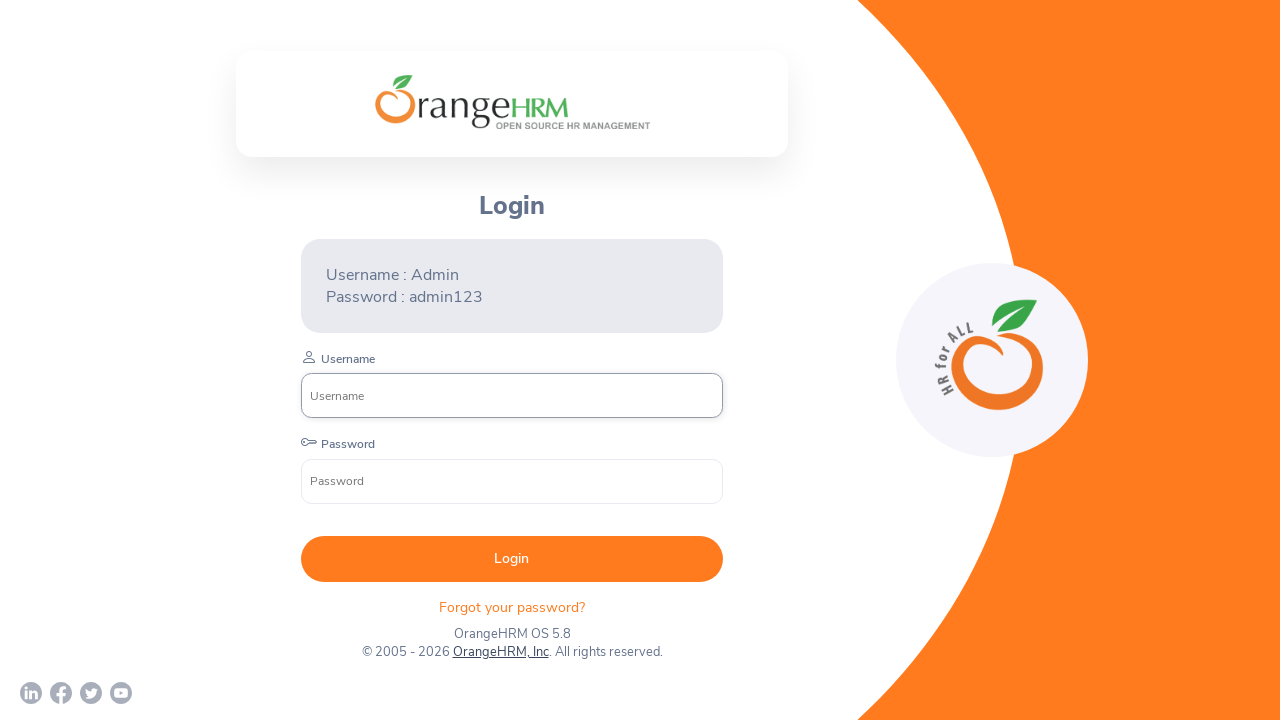

Located company branding logo element
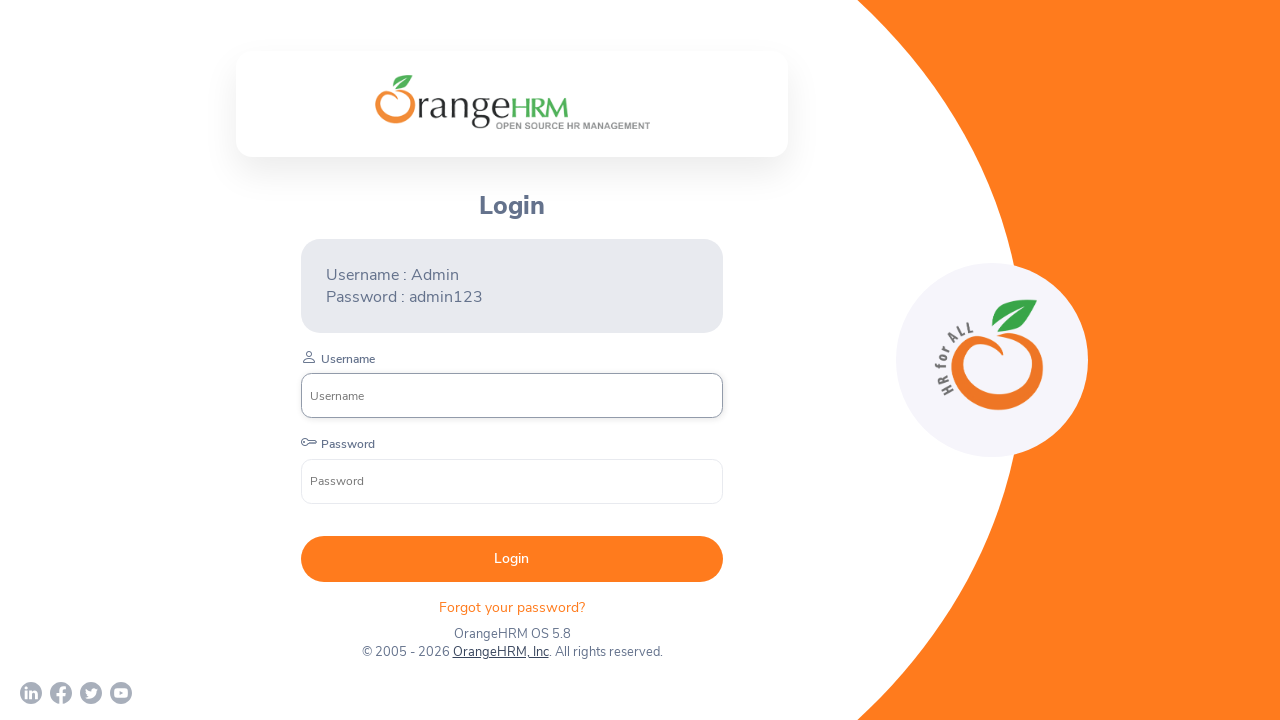

Company branding logo is now visible on OrangeHRM login page
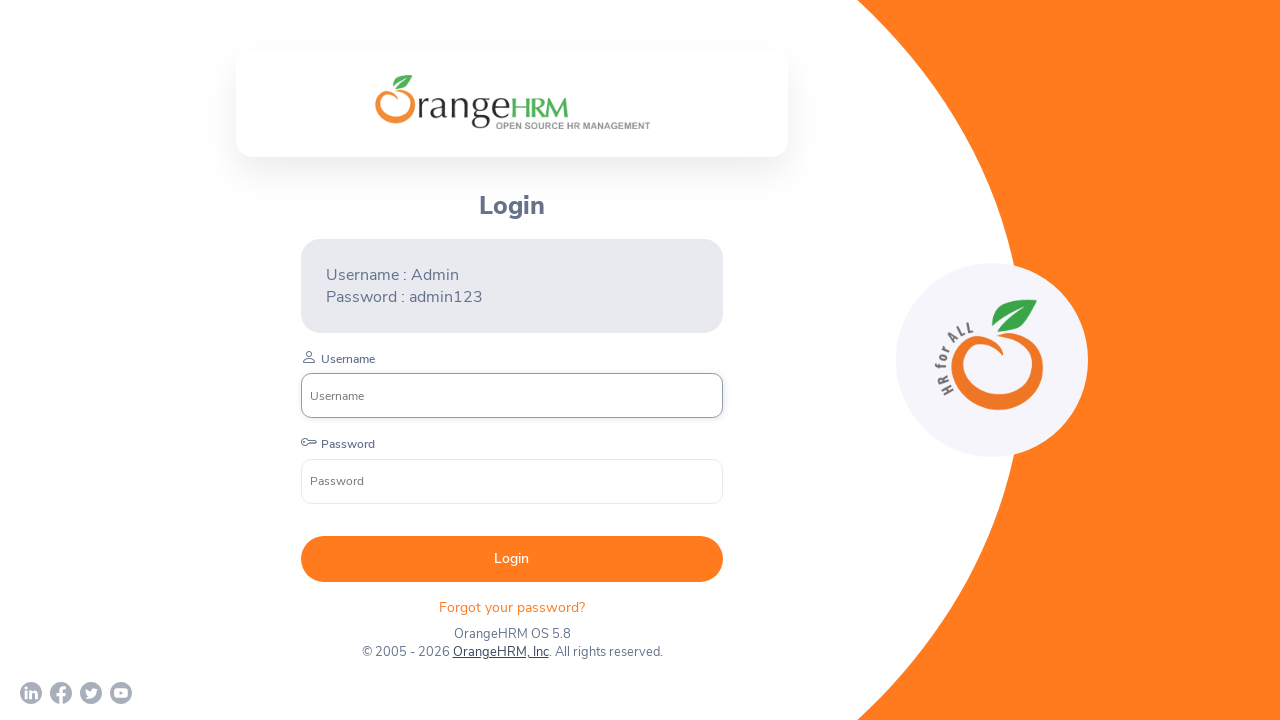

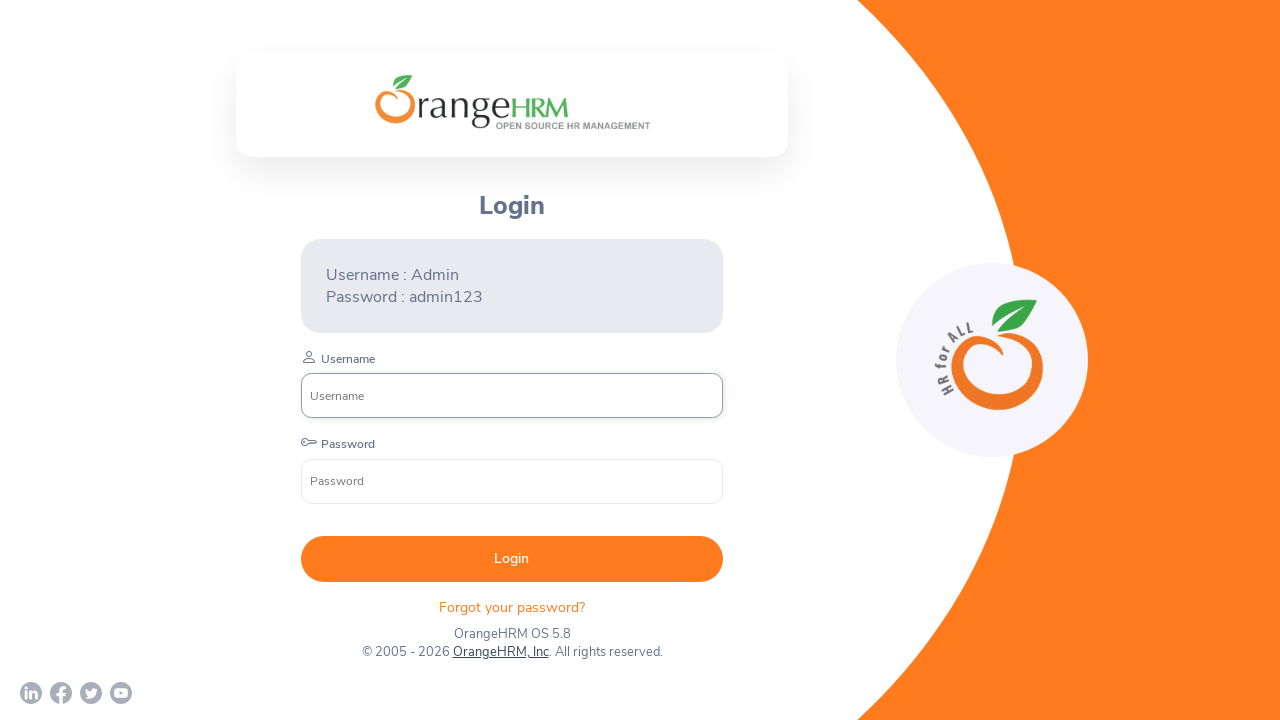